Tests alert handling functionality by clicking a button that triggers an alert and accepting it

Starting URL: https://formy-project.herokuapp.com/switch-window

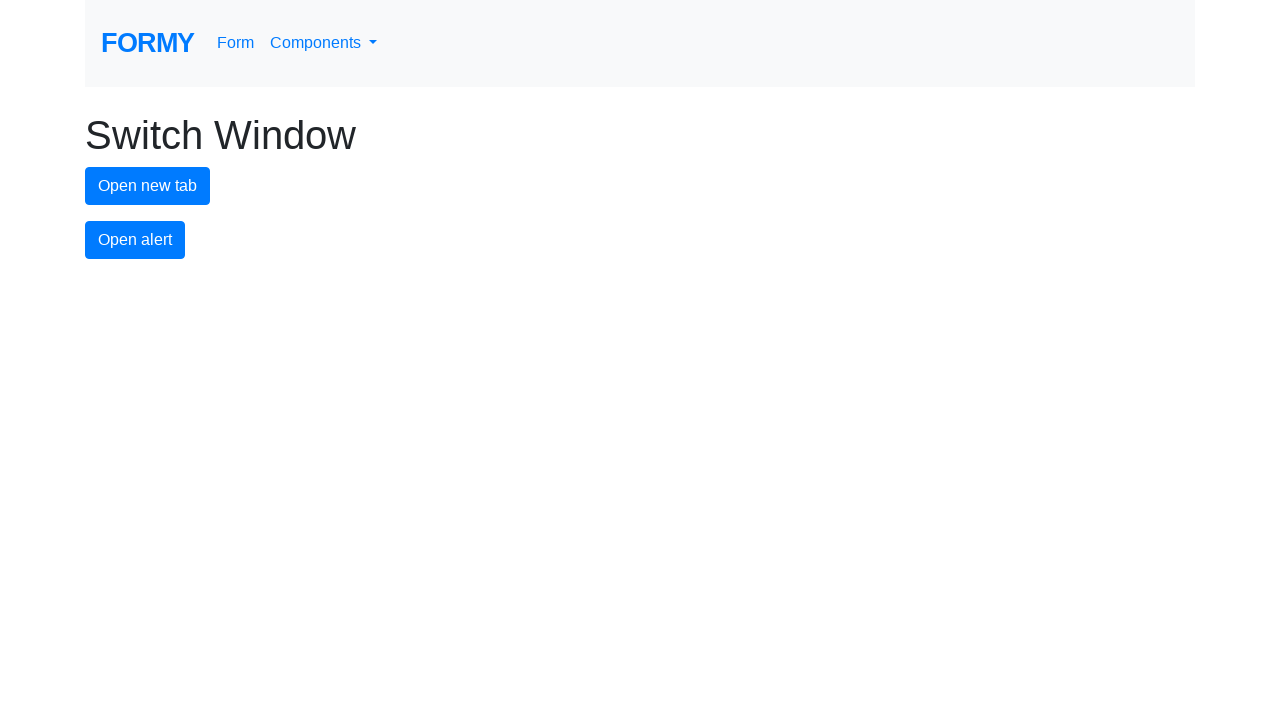

Clicked the alert button to trigger alert dialog at (135, 240) on #alert-button
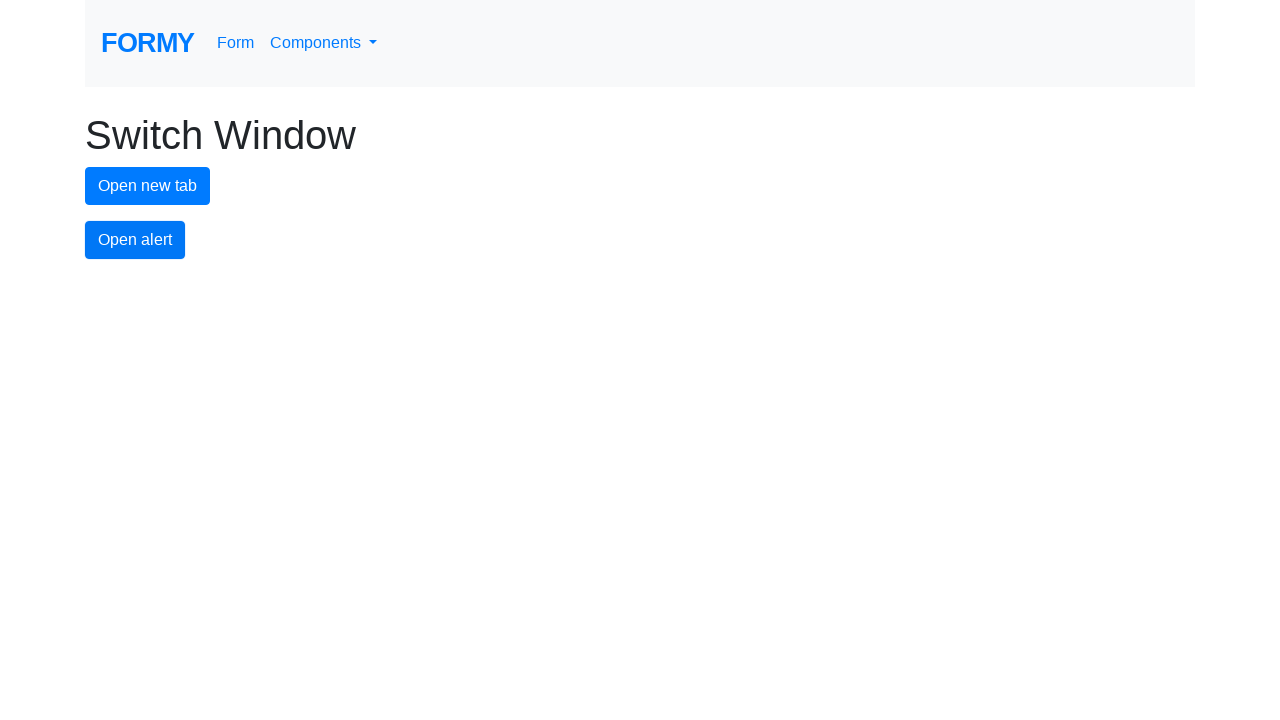

Set up dialog handler and accepted the alert
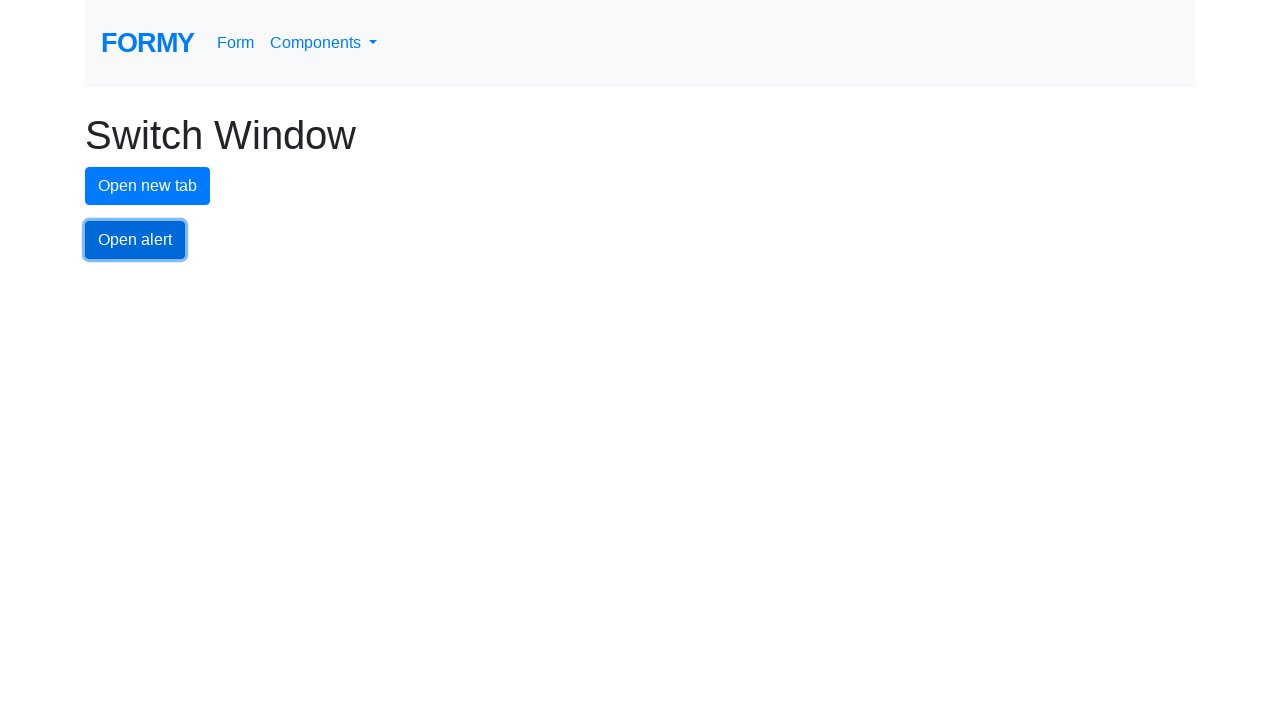

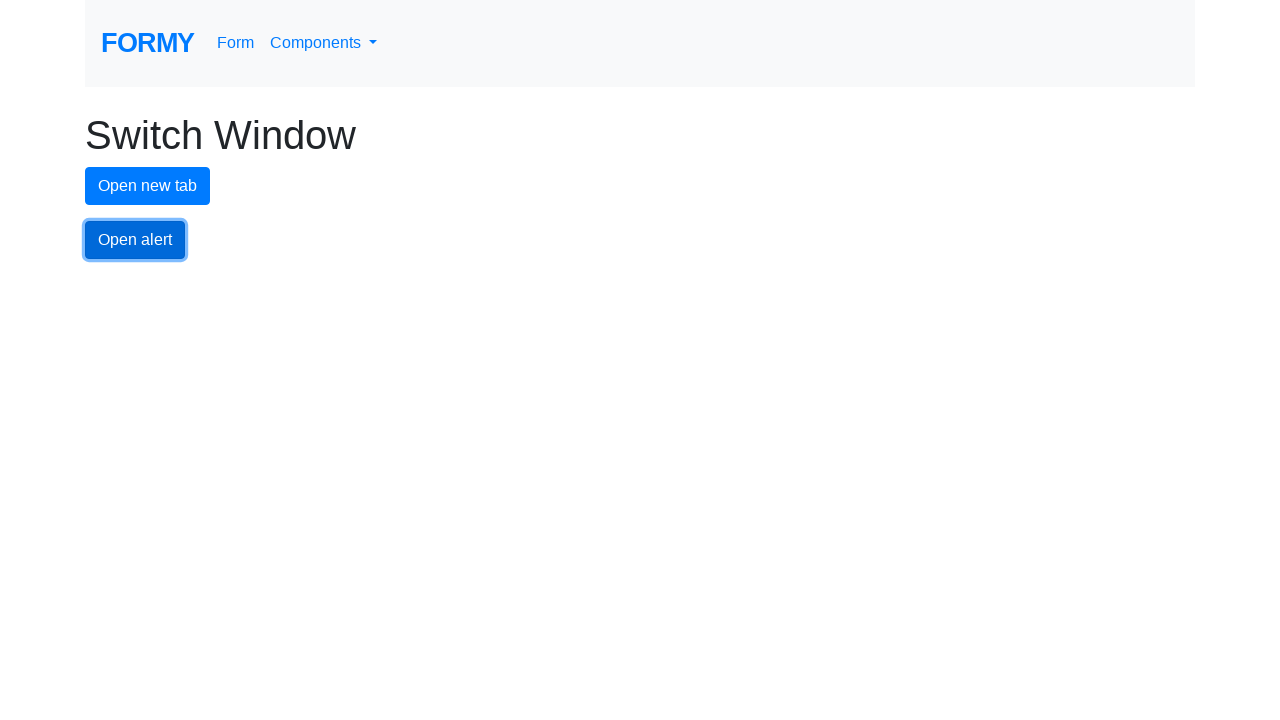